Navigates to the OrangeHRM demo site, maximizes the browser window, and retrieves the page title to verify the page loaded correctly.

Starting URL: https://opensource-demo.orangehrmlive.com/

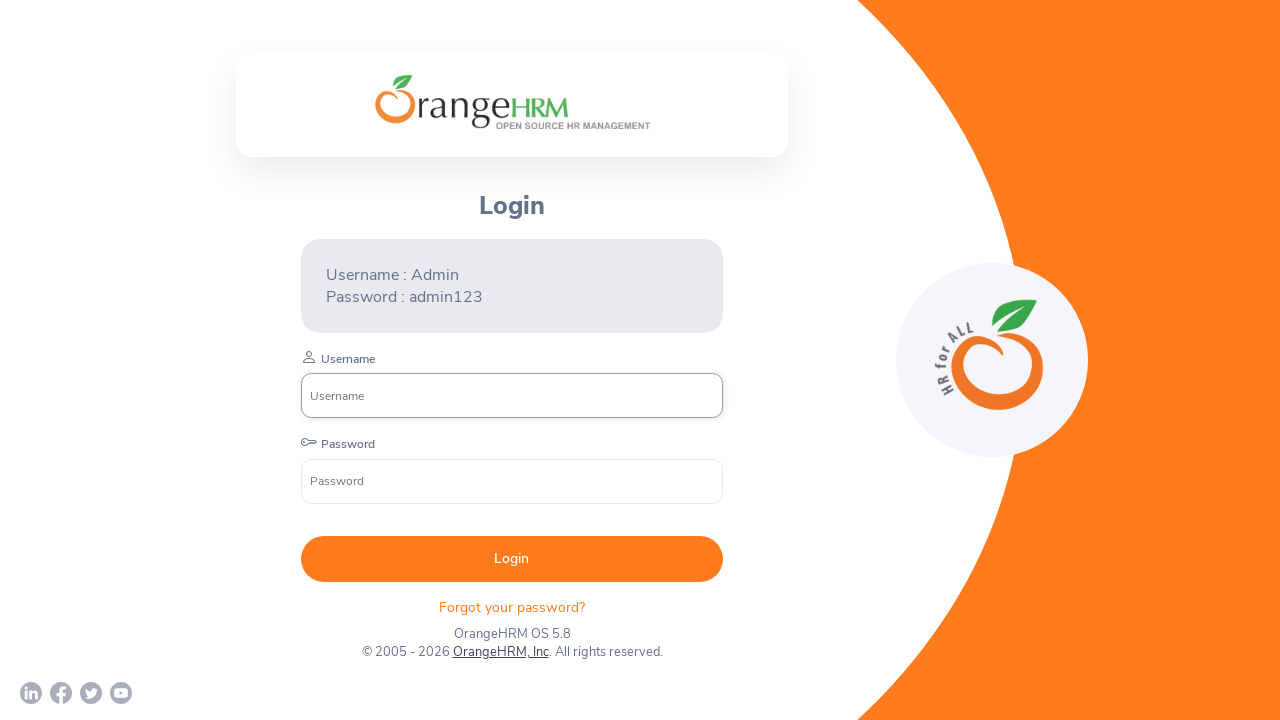

Waited for page to reach domcontentloaded state
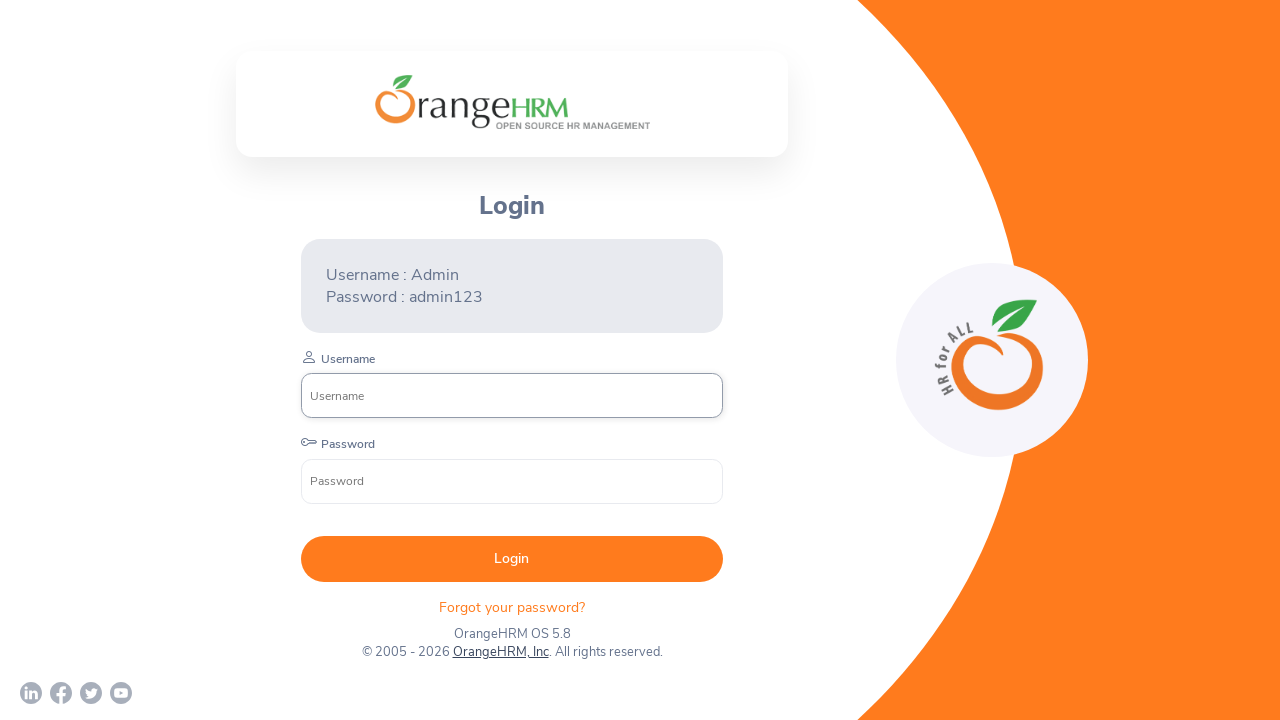

Retrieved page title: OrangeHRM
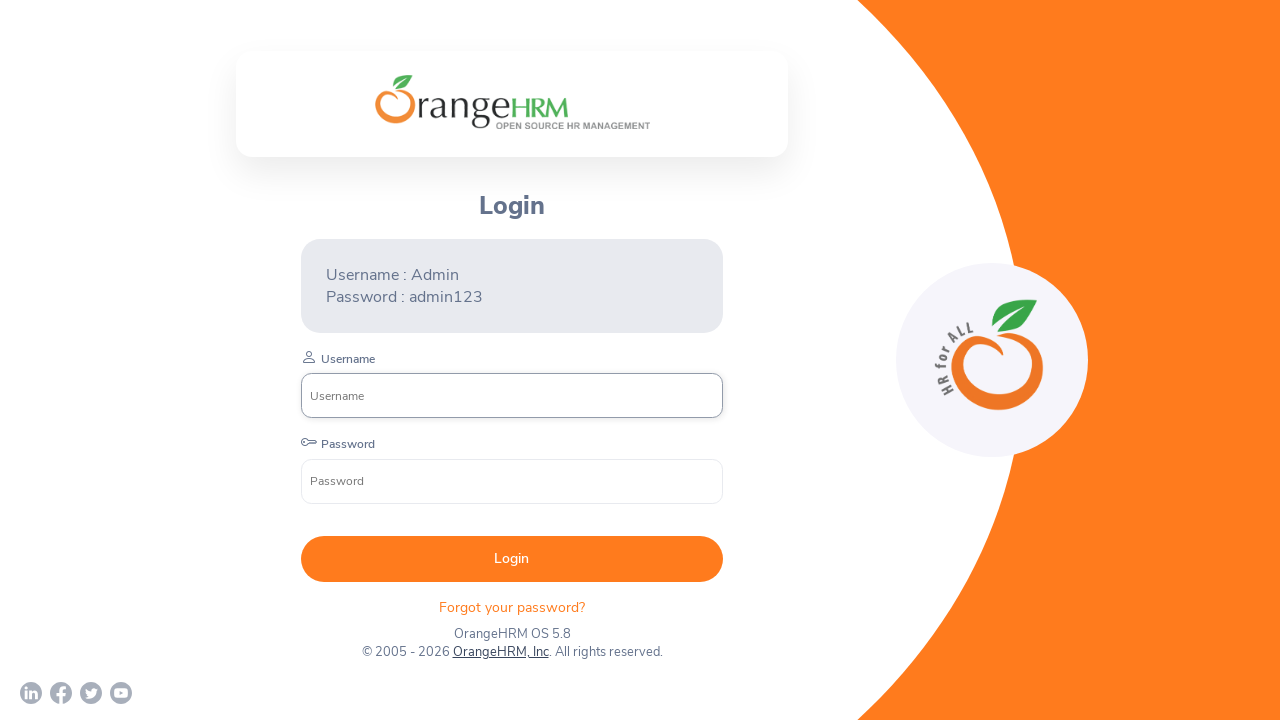

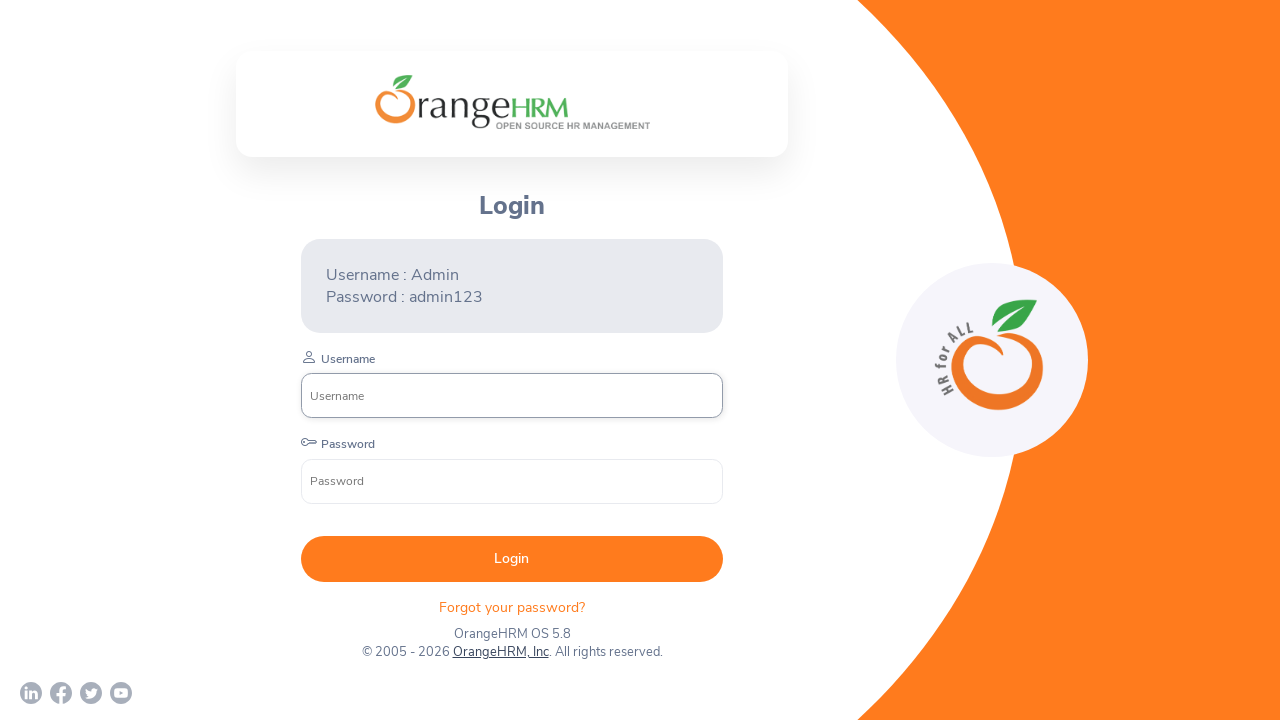